Tests various hidden and dynamic element interactions including delayed element appearance, dropdown selection, hover effects, modal dialogs, and dynamically enabled inputs across multiple pages on the-internet.herokuapp.com.

Starting URL: https://the-internet.herokuapp.com/dynamic_loading/1

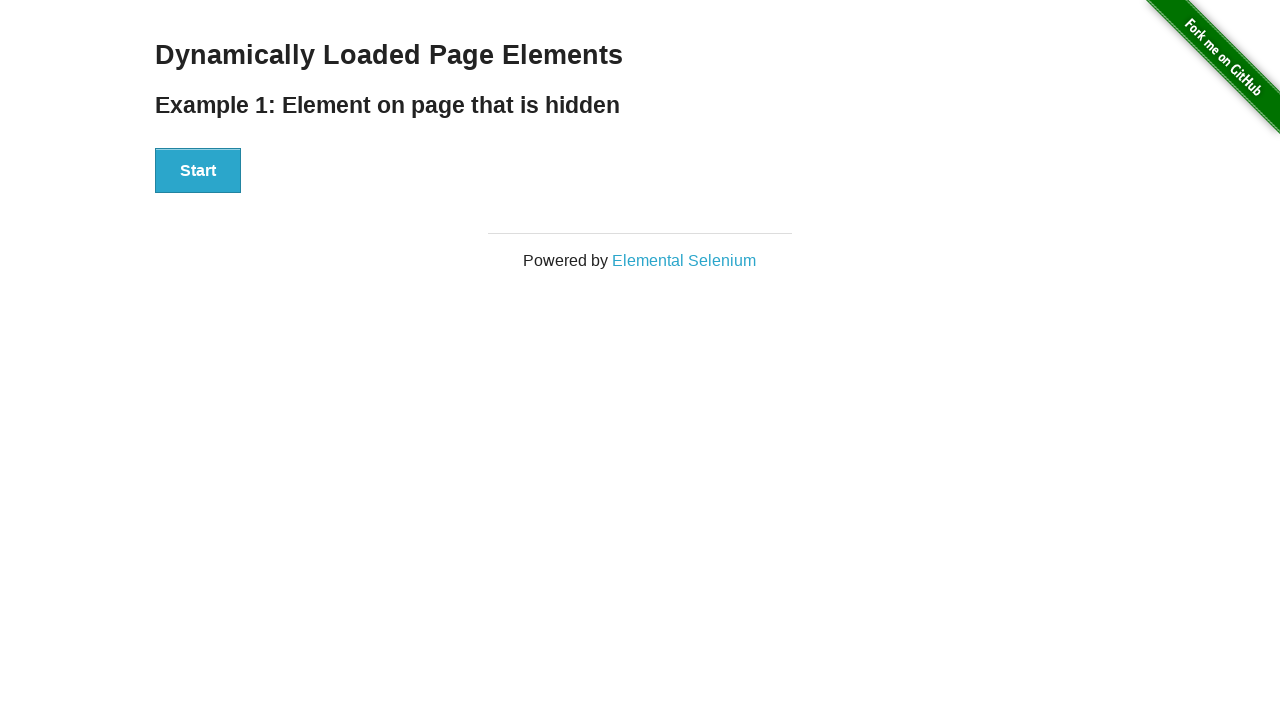

Start button became visible on dynamic loading page
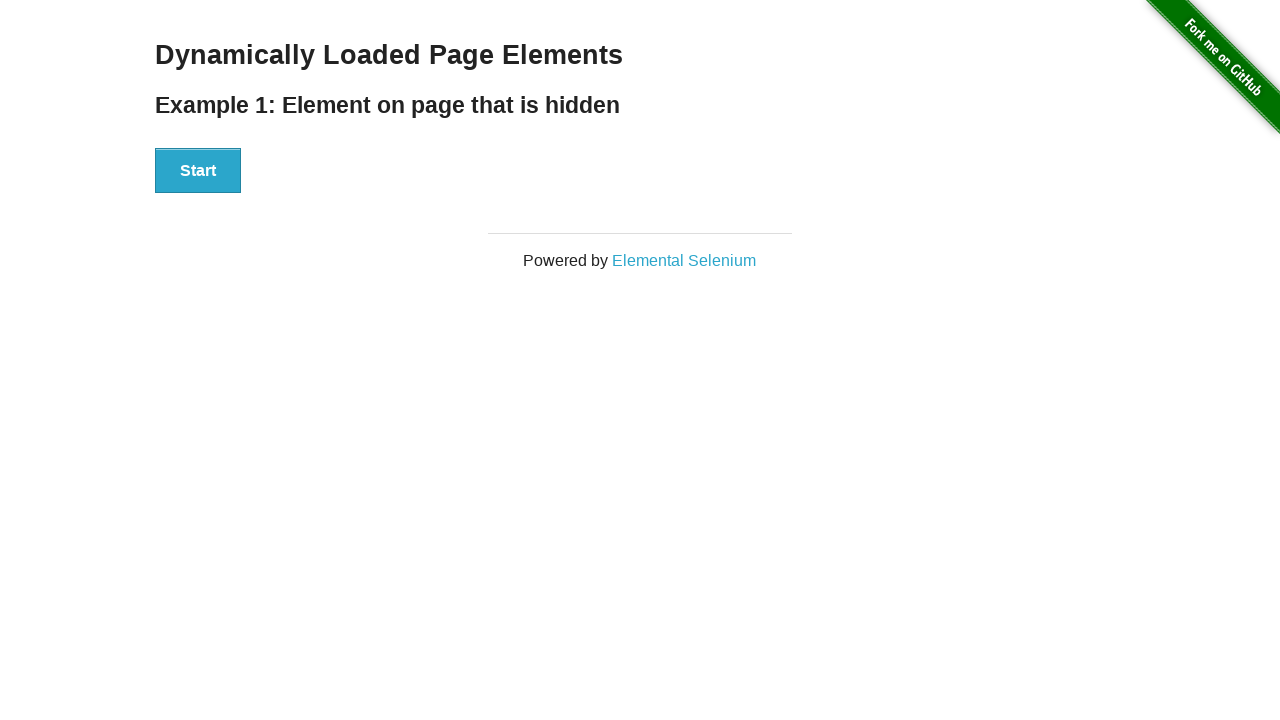

Clicked the start button to trigger delayed element at (198, 171) on #start button
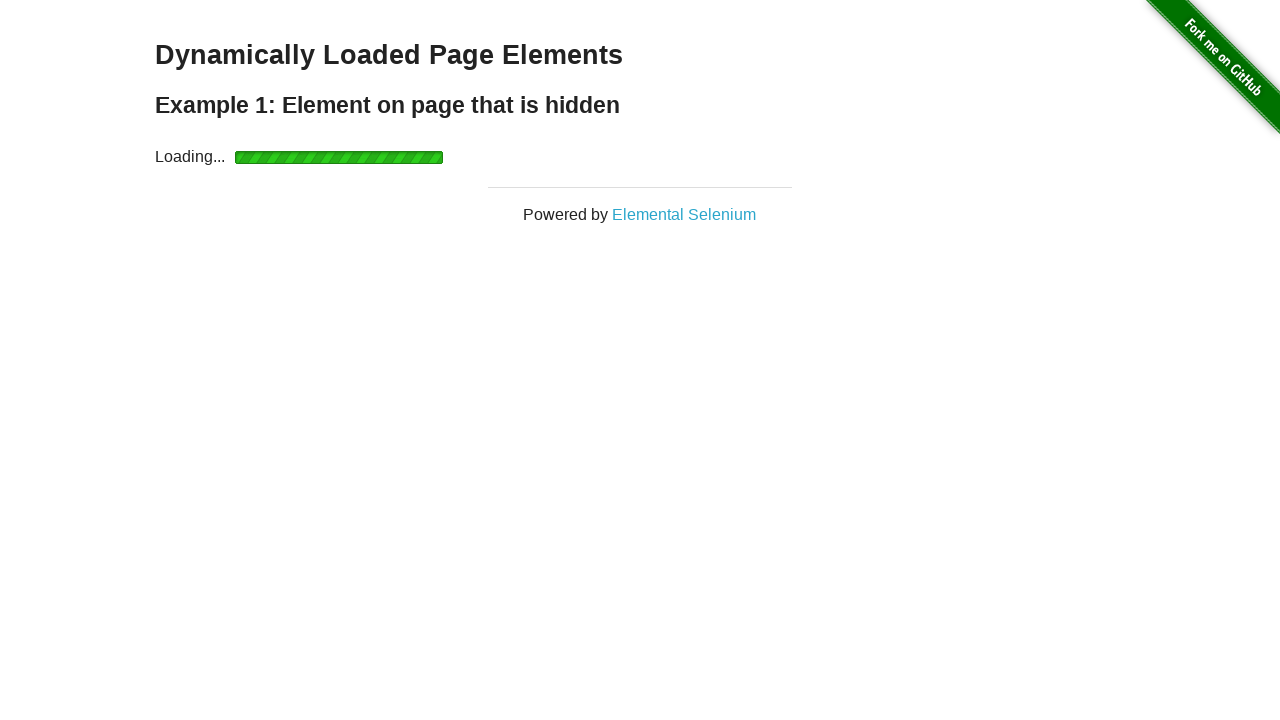

Finish element became visible after delay
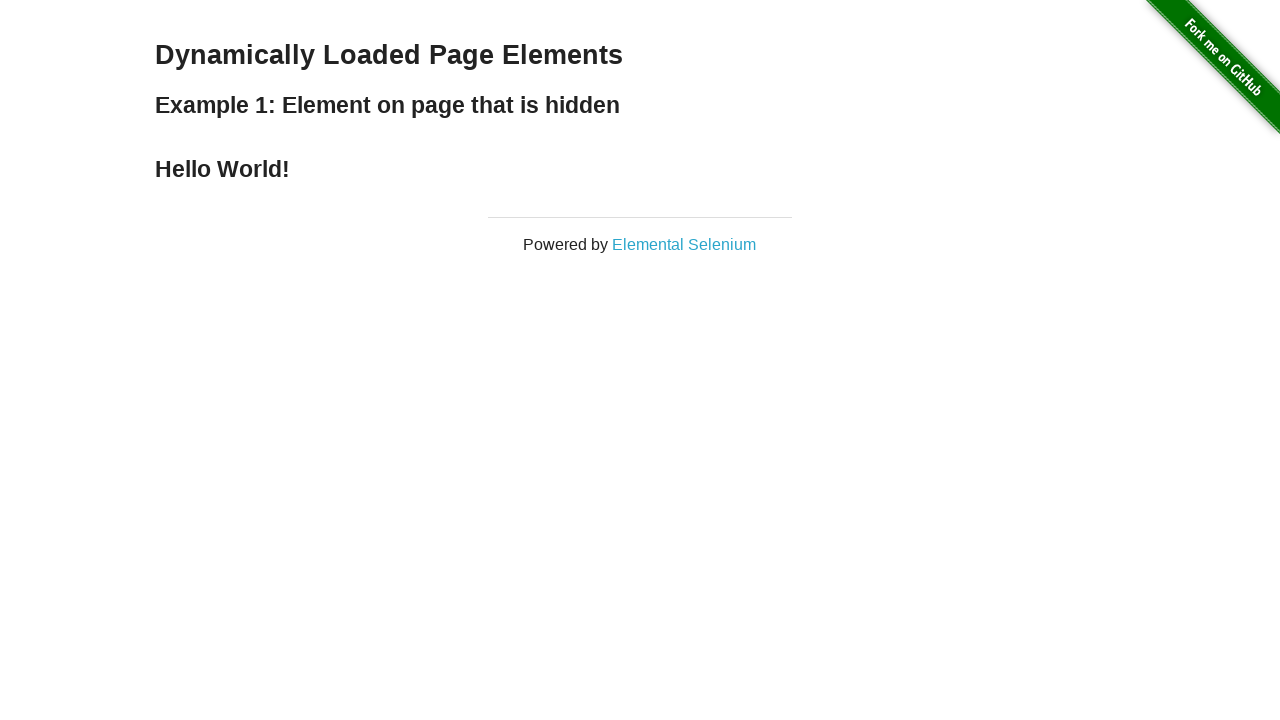

Verified finish text contains 'Hello World!'
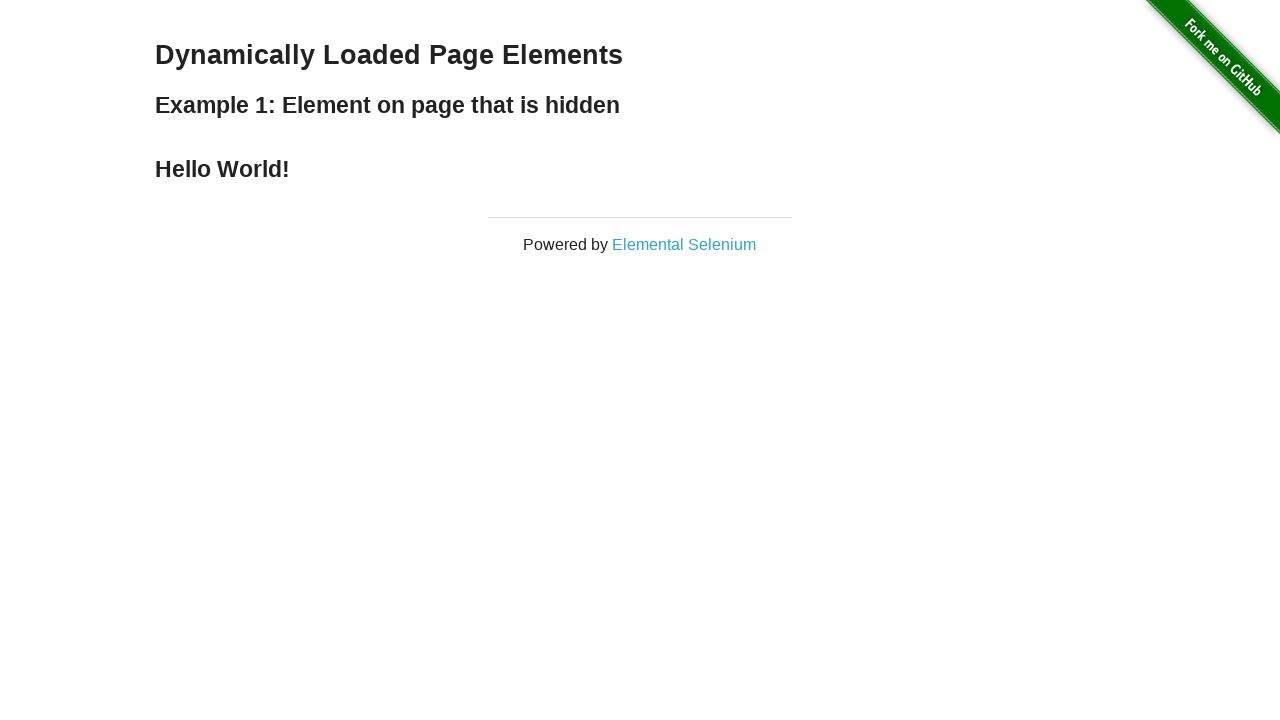

Navigated to dropdown page
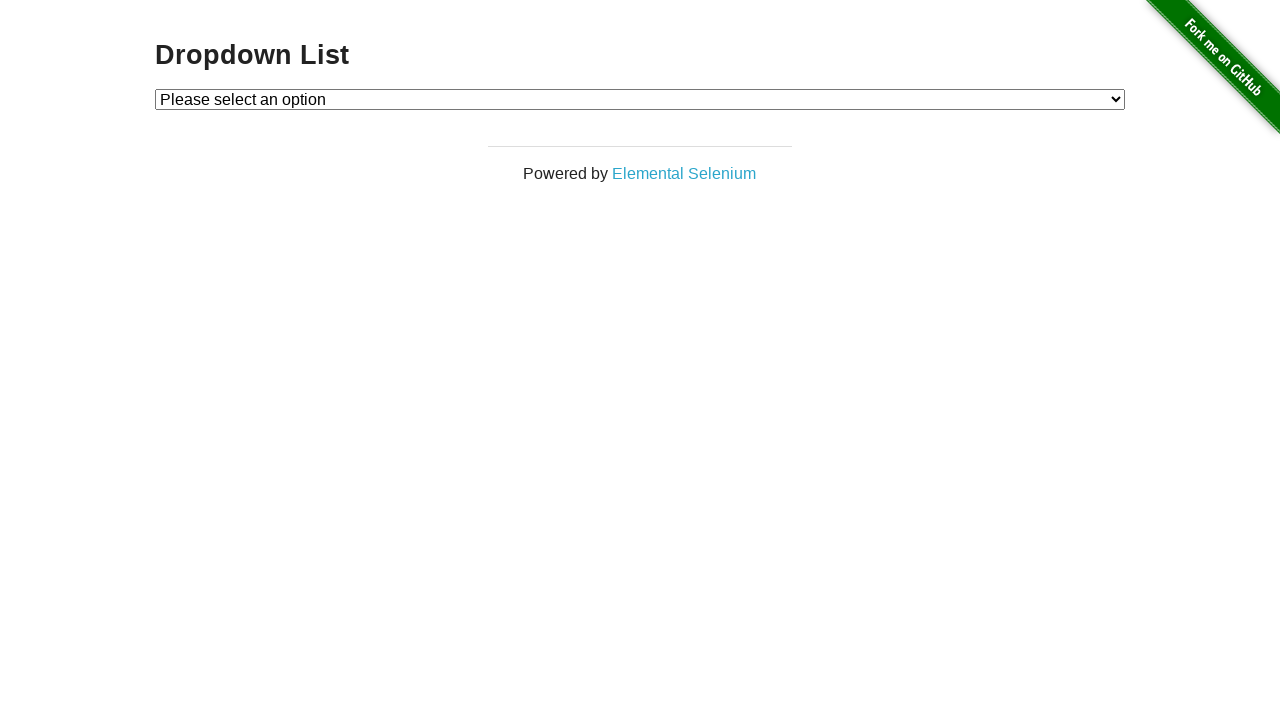

Dropdown element became visible
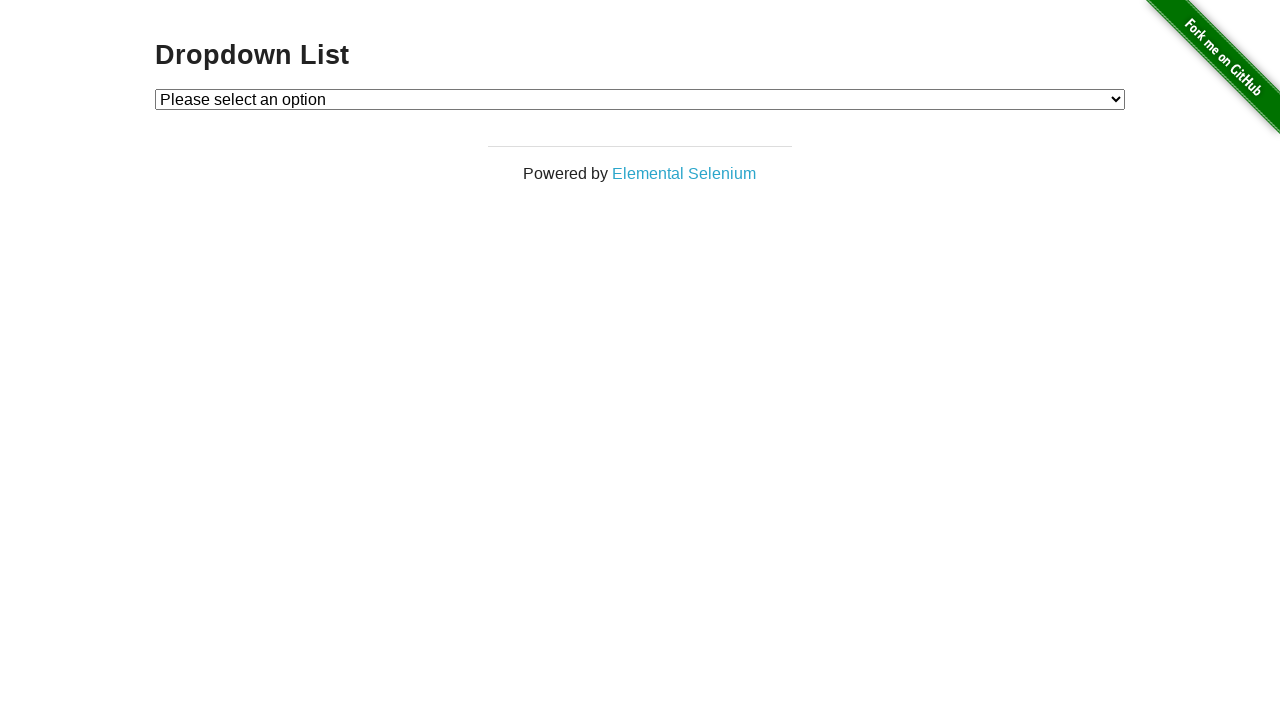

Clicked the dropdown to open it at (640, 99) on #dropdown
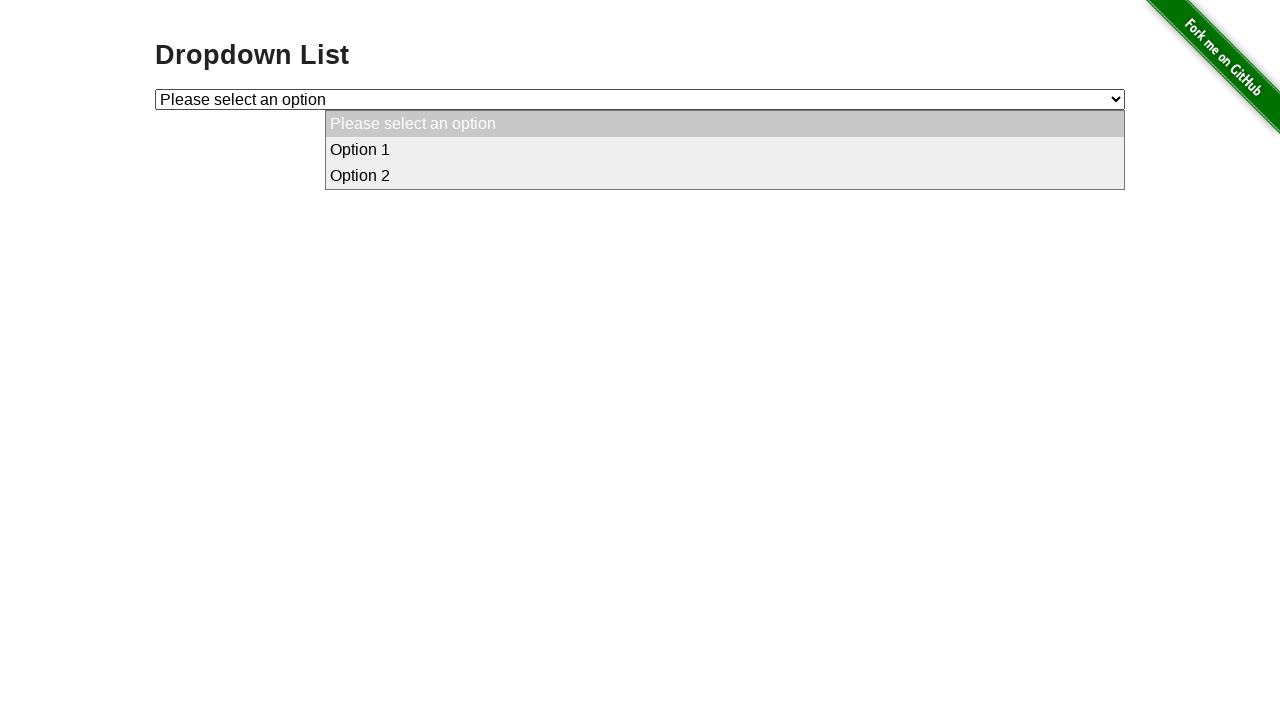

Selected option 2 from dropdown on #dropdown
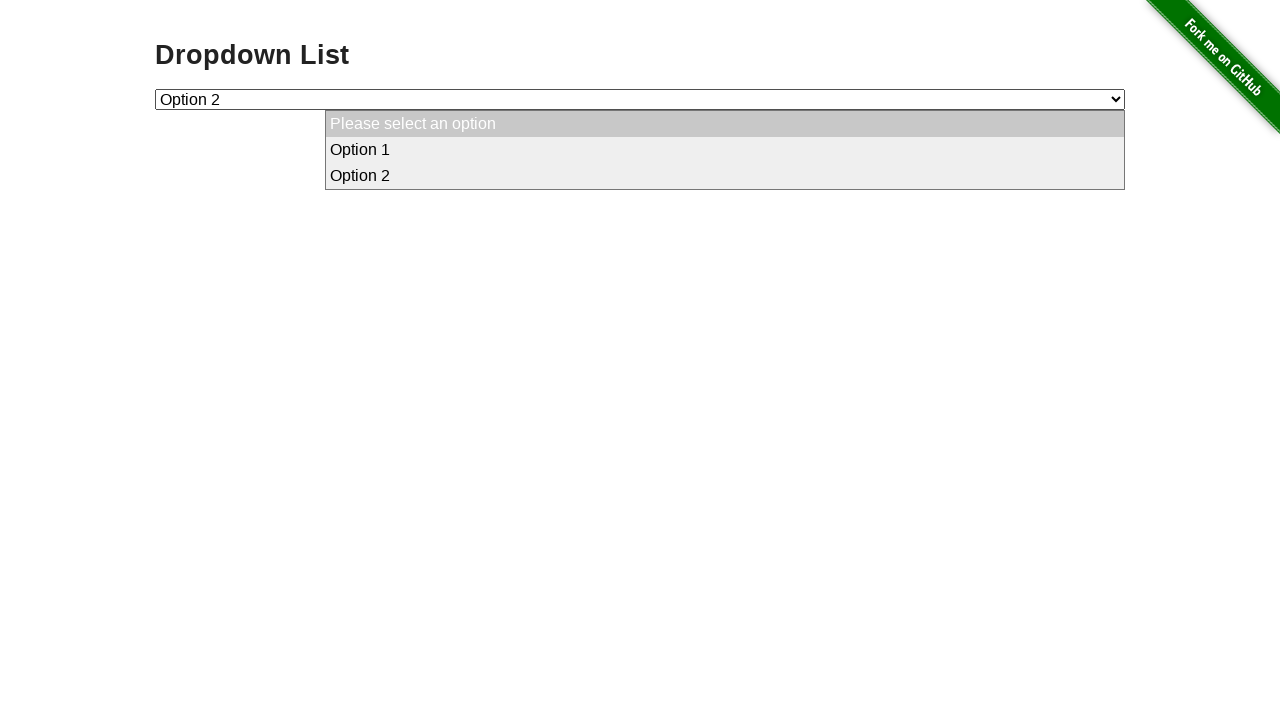

Navigated to hovers page
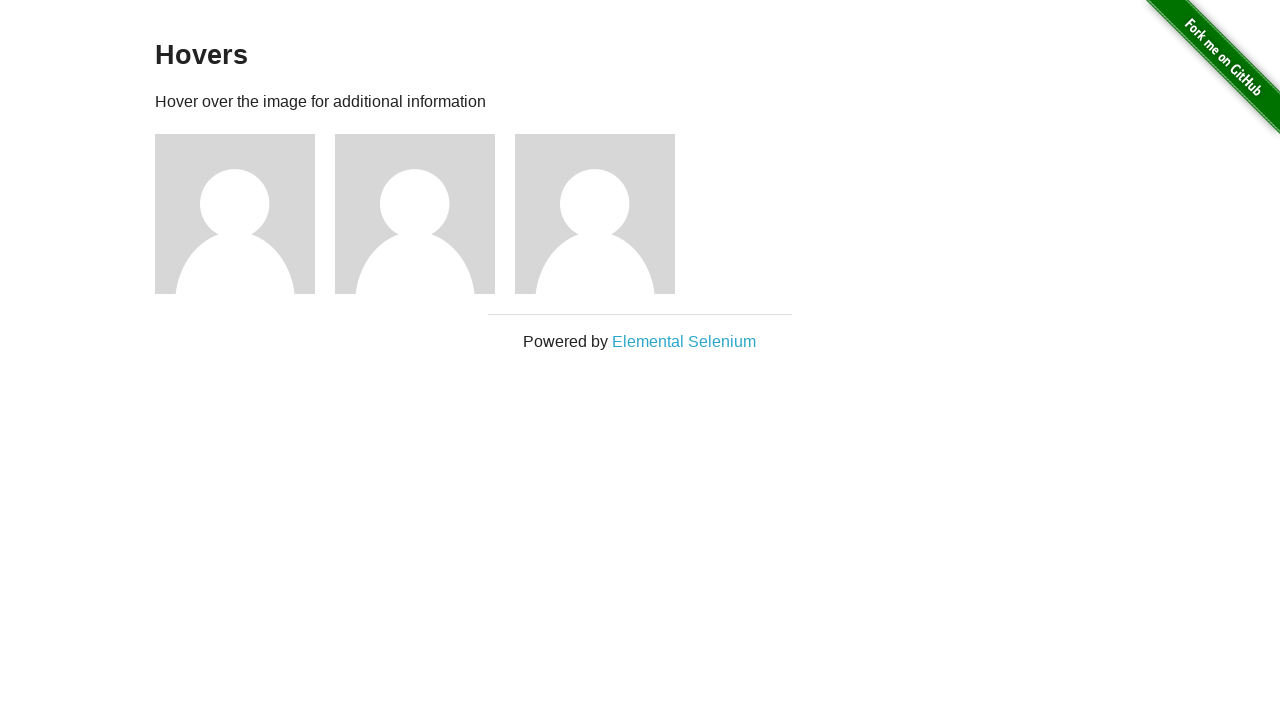

Figure element became visible on hovers page
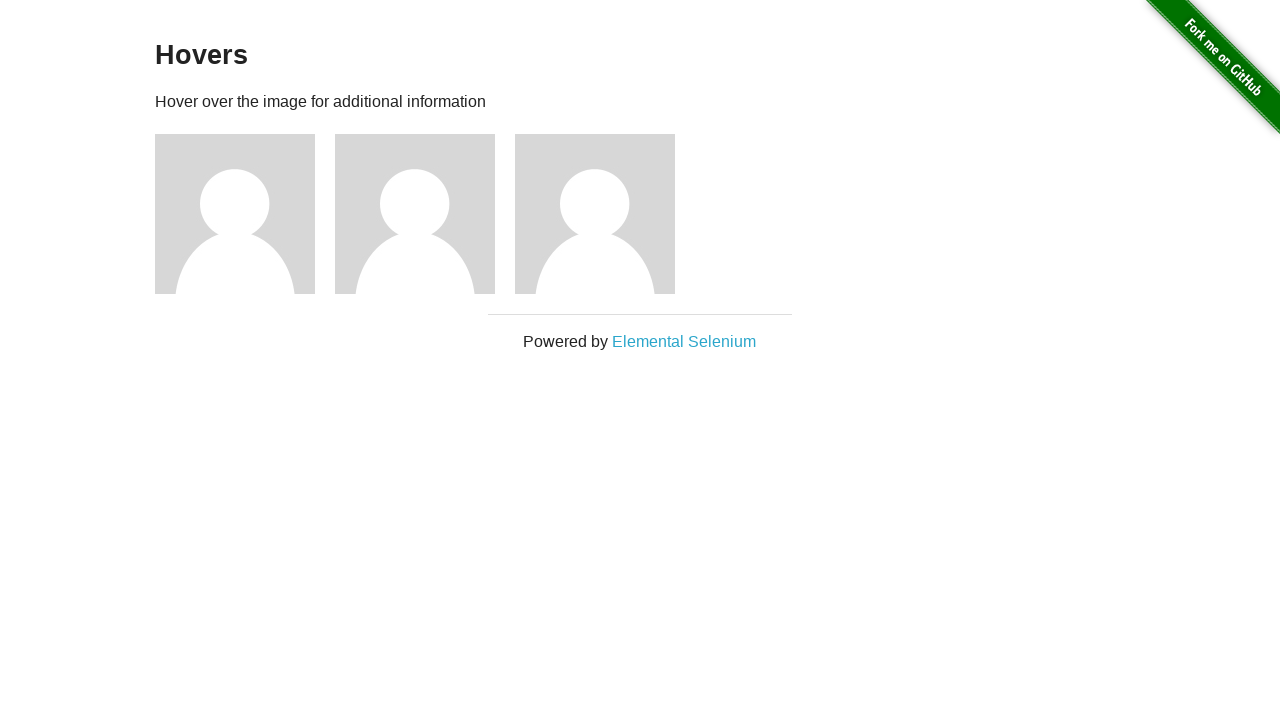

Hovered over figure element at (245, 214) on .figure
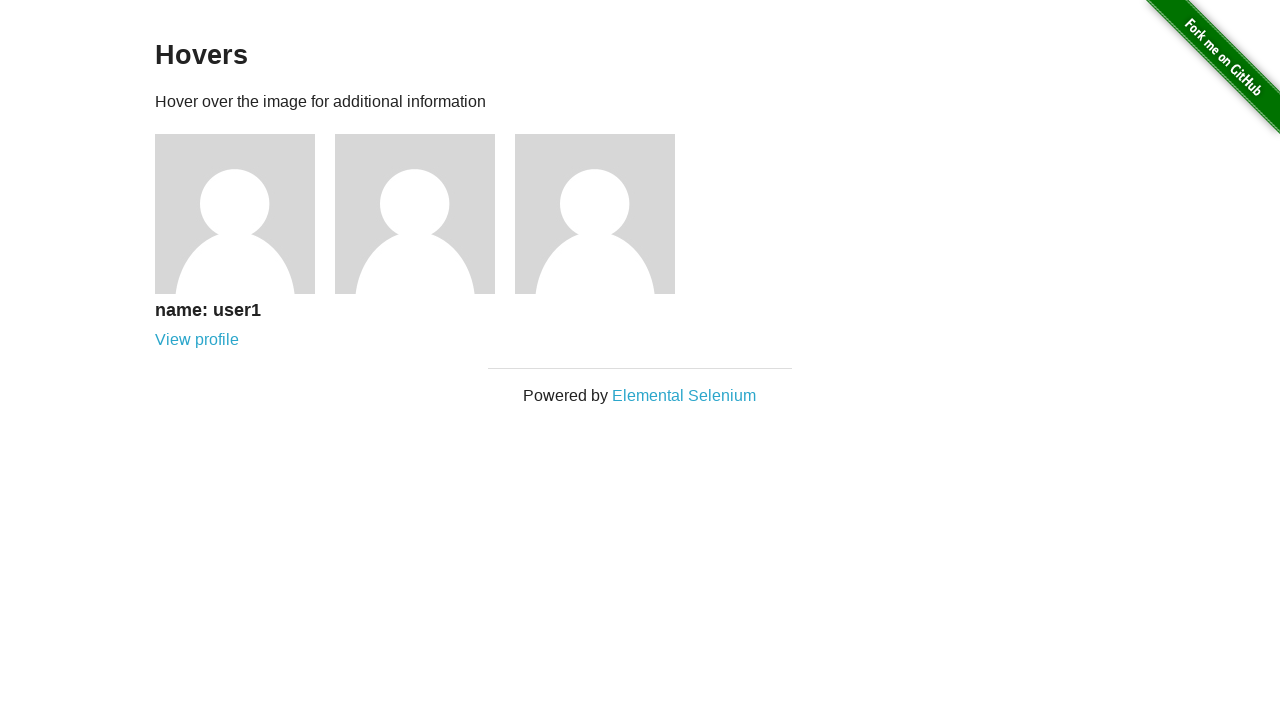

Figure caption became visible after hover
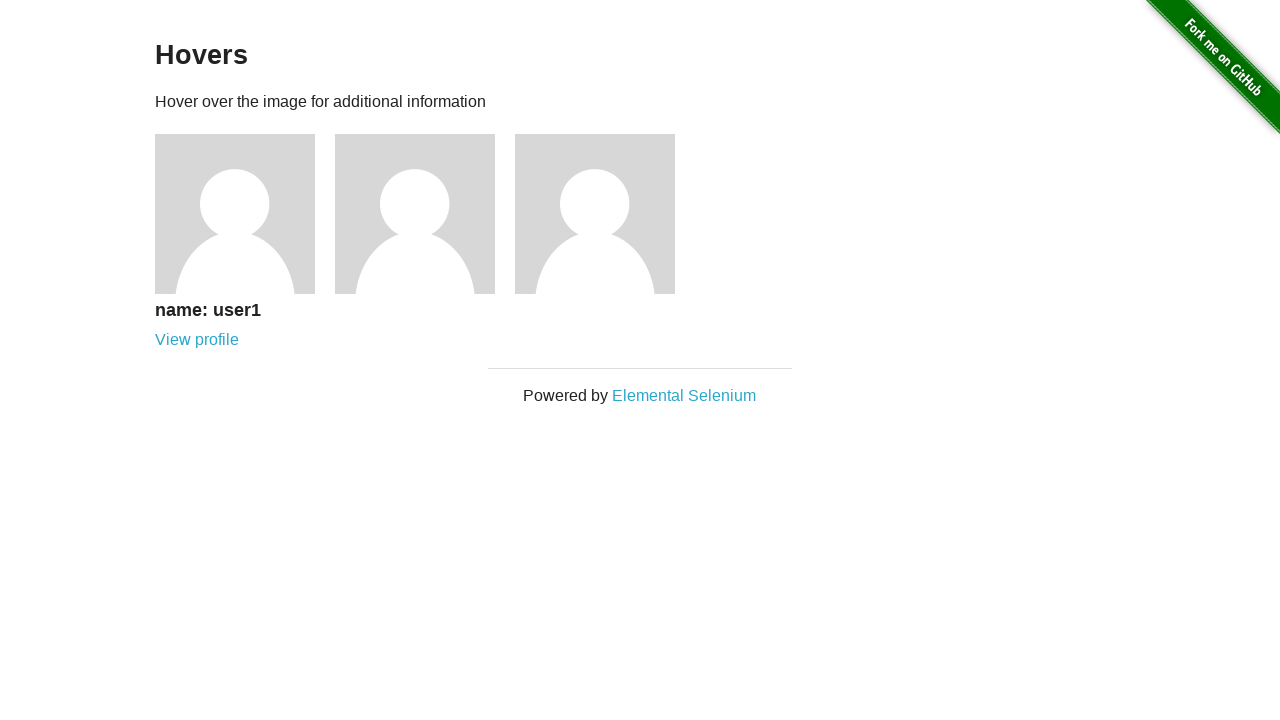

Navigated to entry ad page
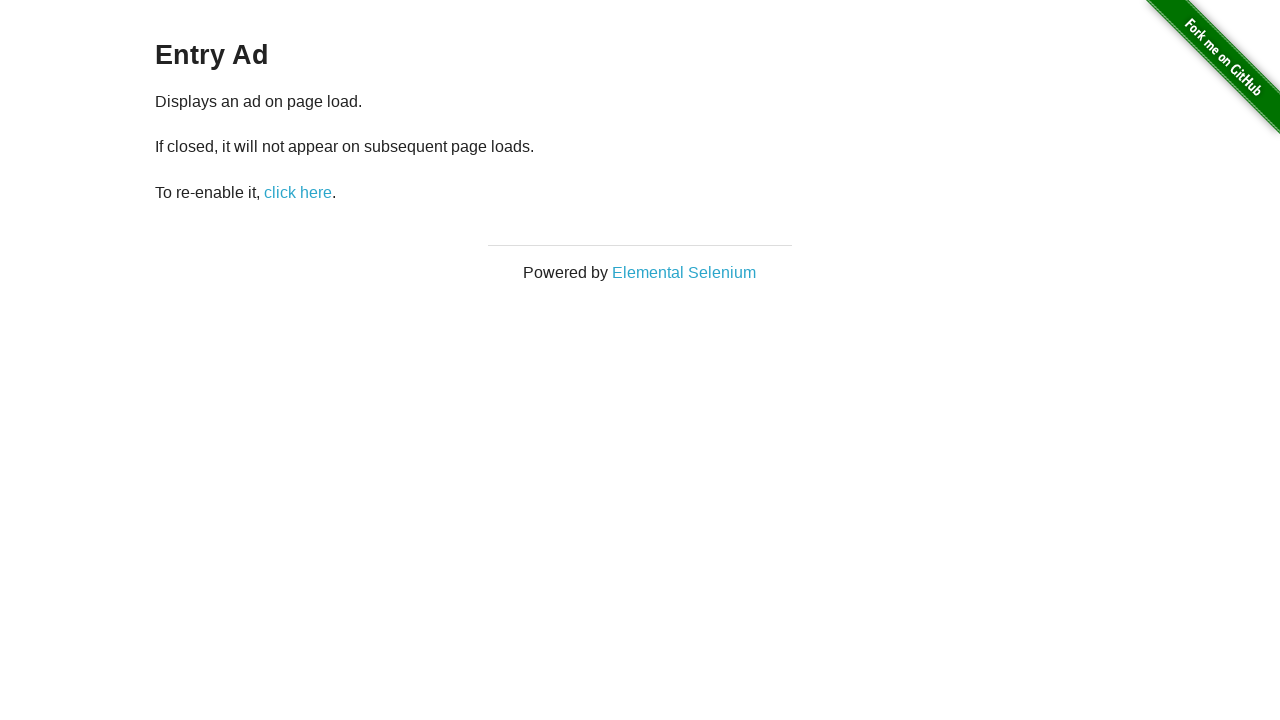

Modal dialog became visible
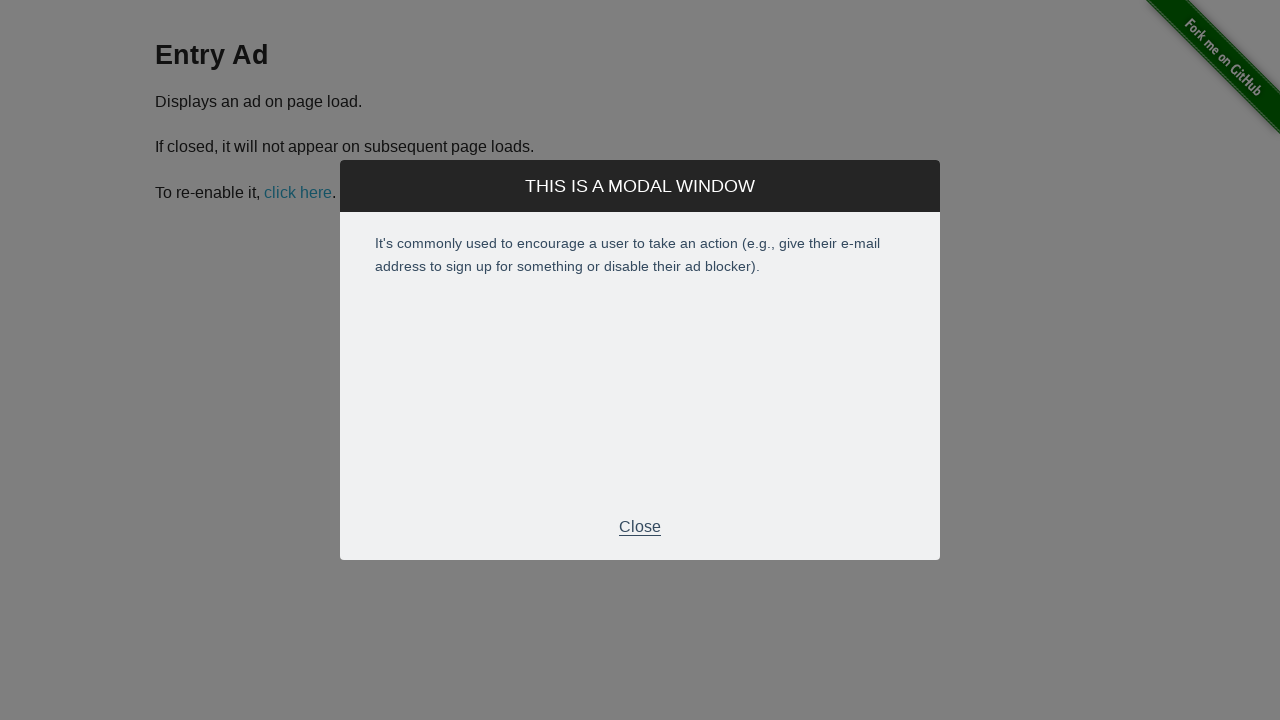

Modal title became visible
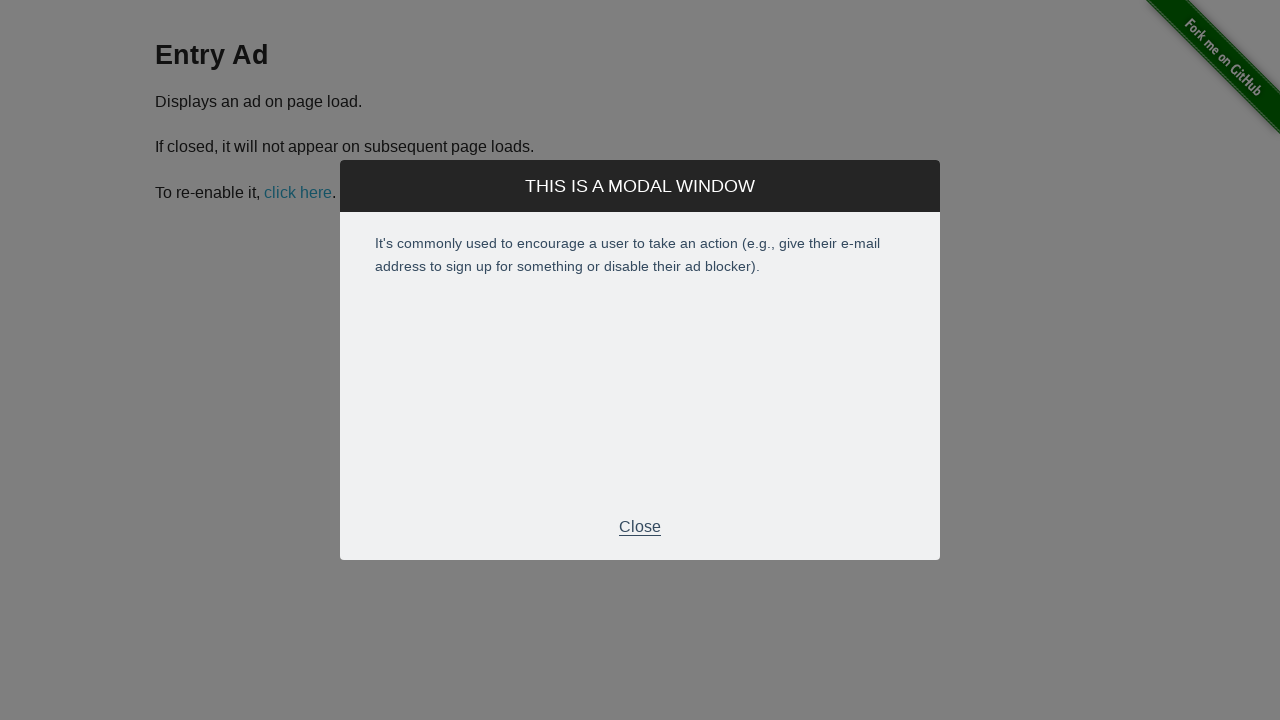

Modal footer close button became visible
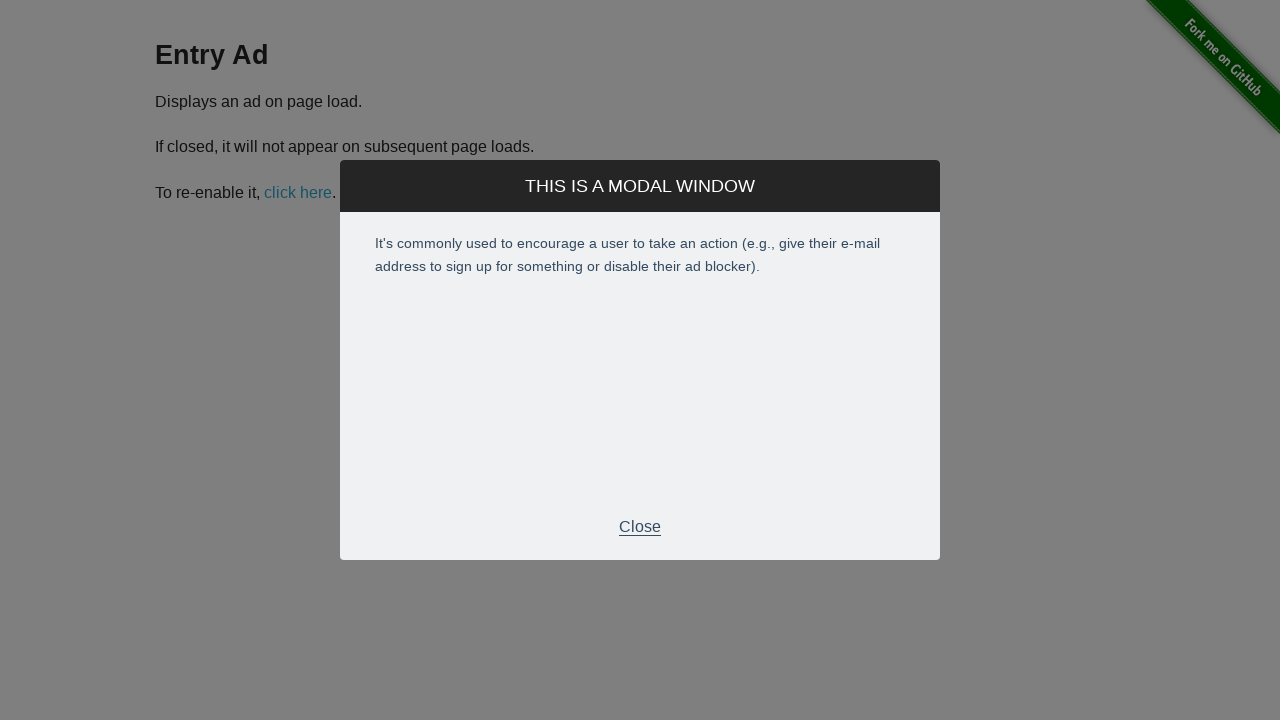

Clicked close button to dismiss modal at (640, 527) on .modal .modal-footer p
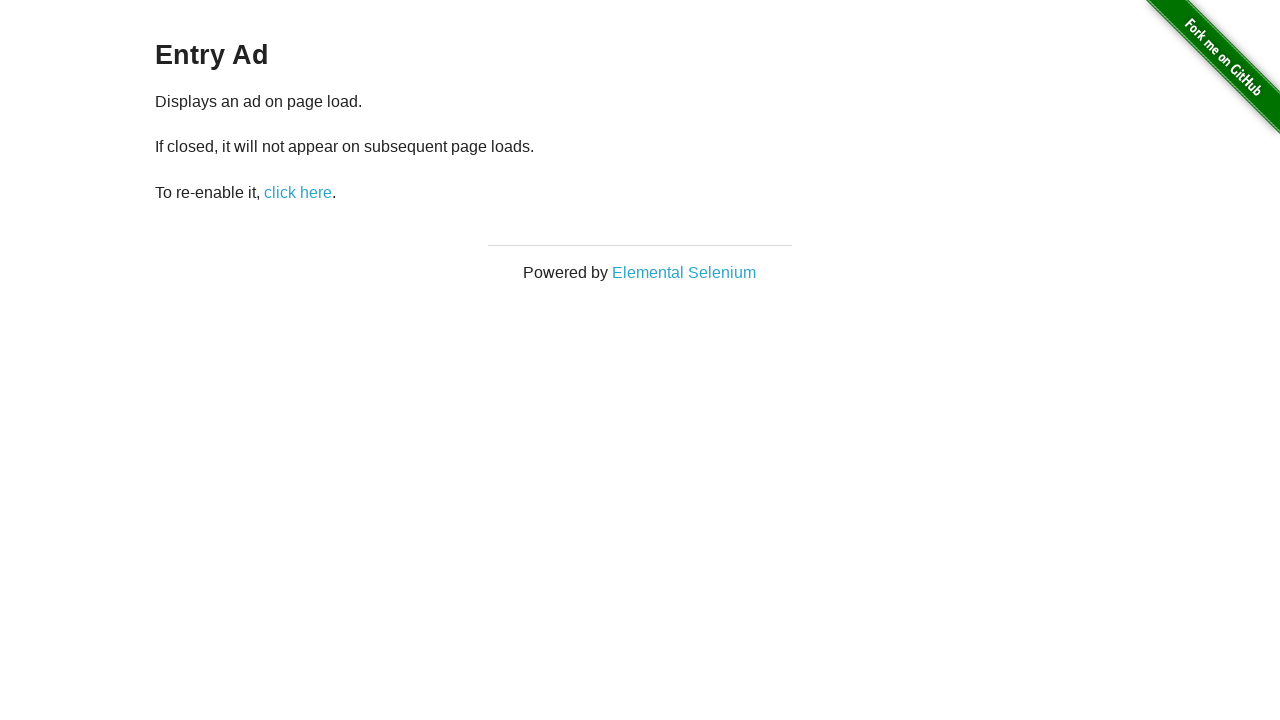

Modal dialog was hidden after closing
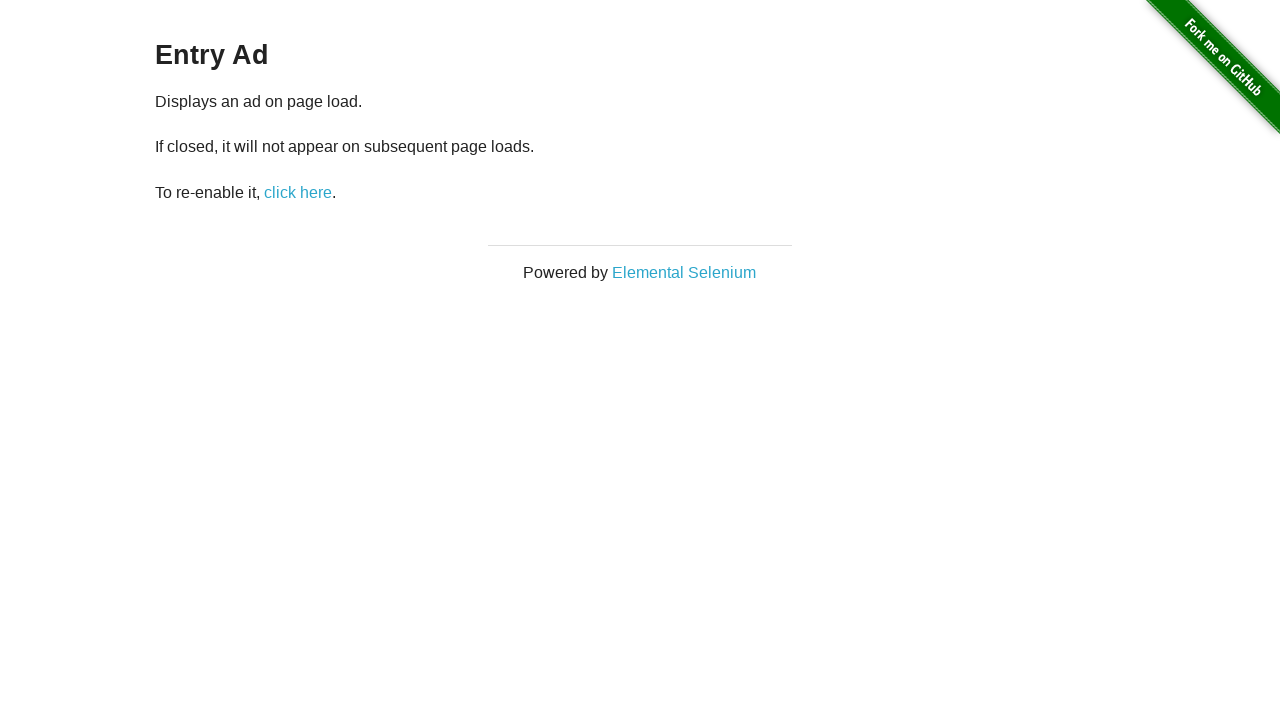

Navigated to dynamic controls page
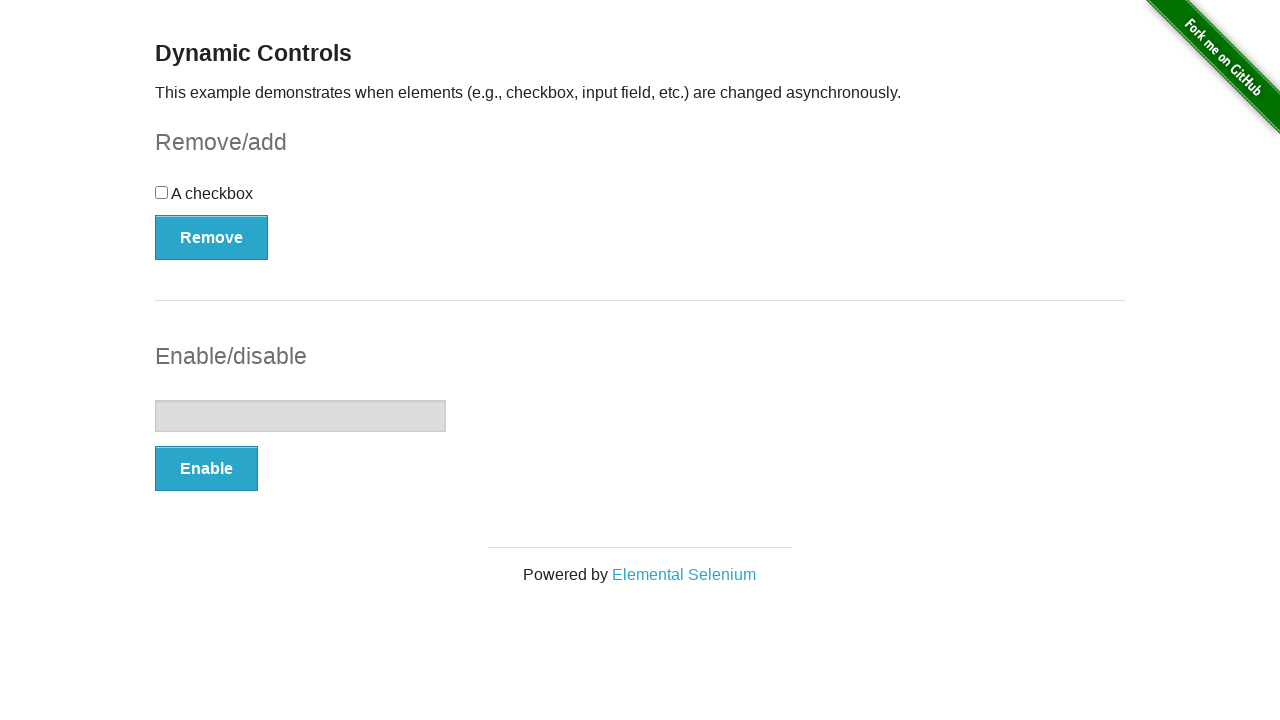

Enable button for input example became visible
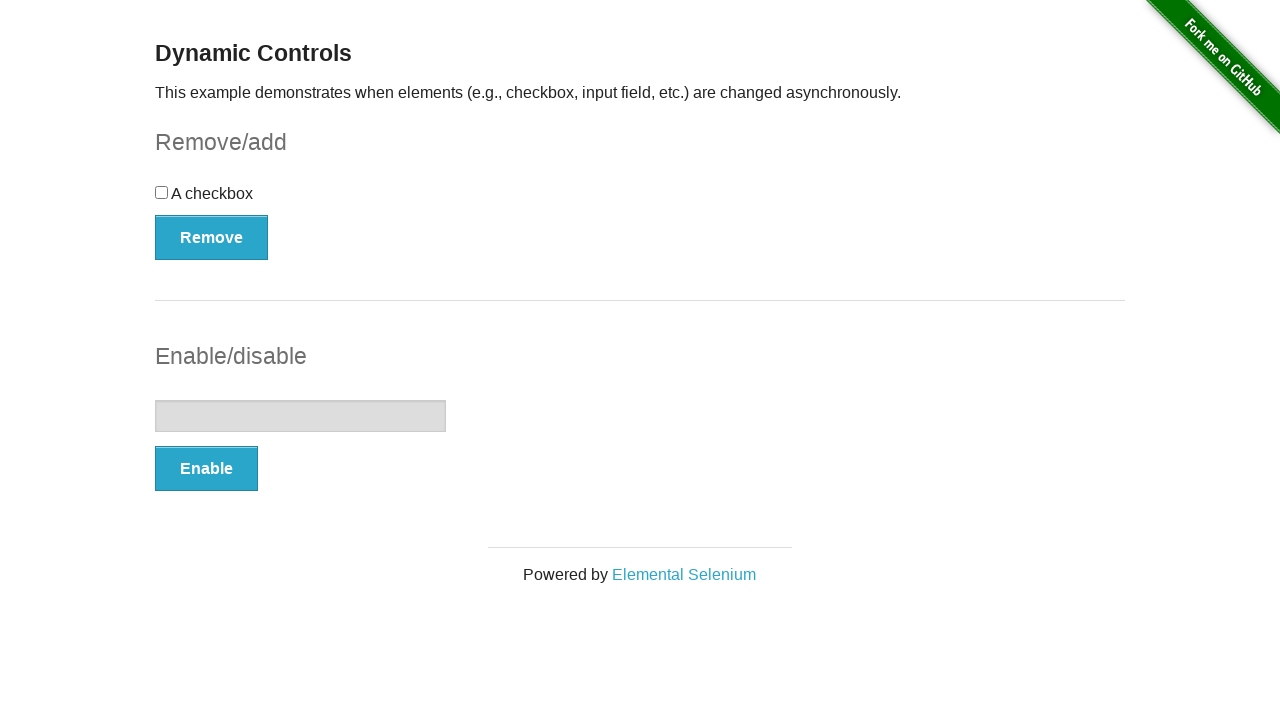

Clicked enable button to enable input field at (206, 469) on #input-example button
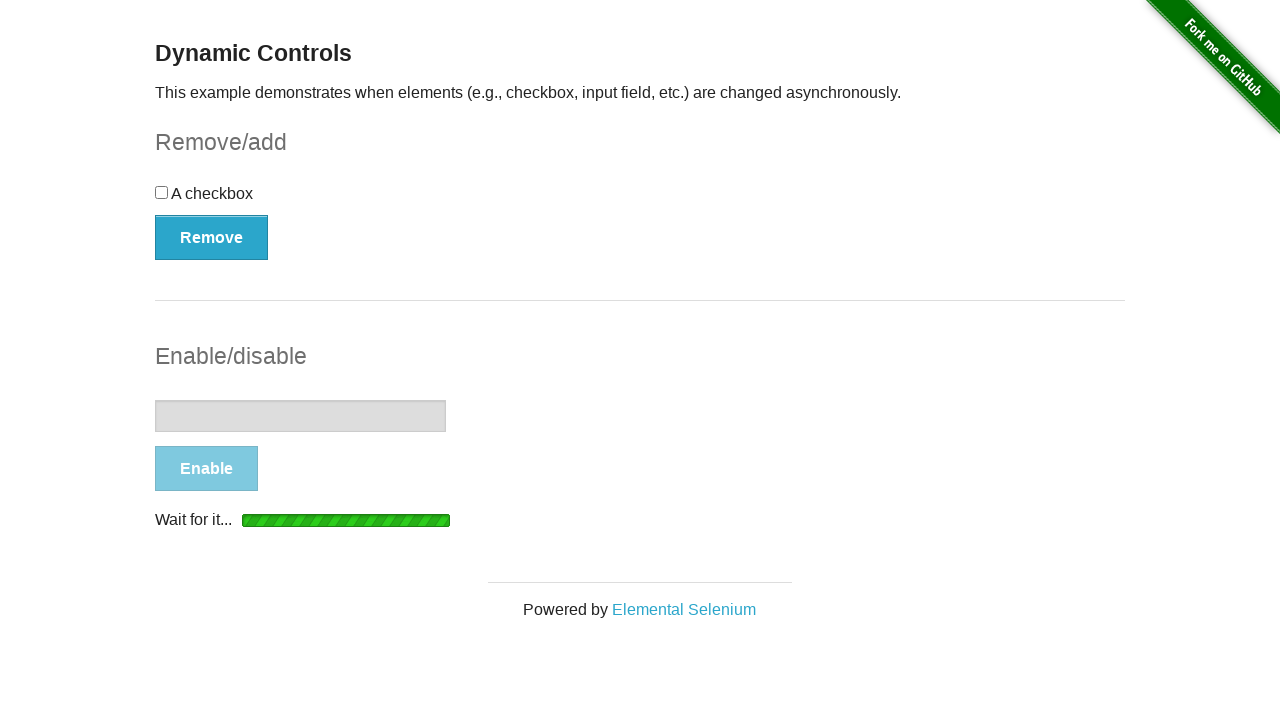

Input field became visible
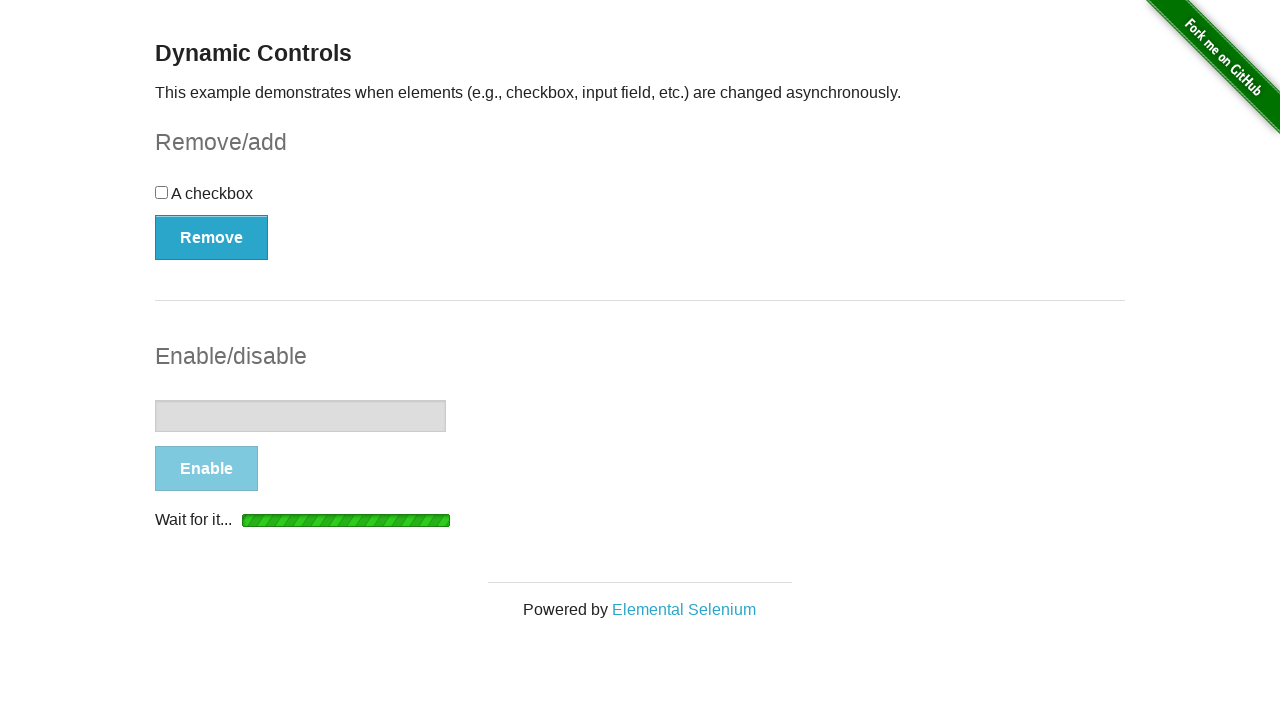

Input field was enabled and is ready for interaction
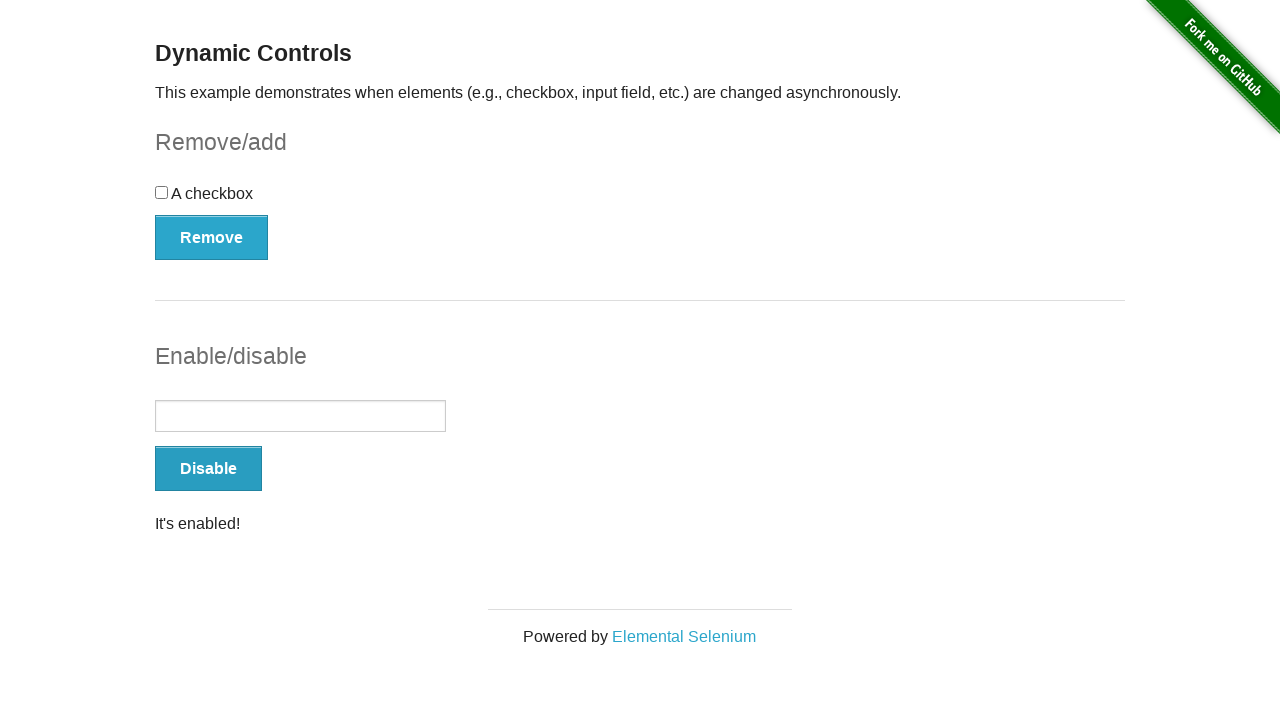

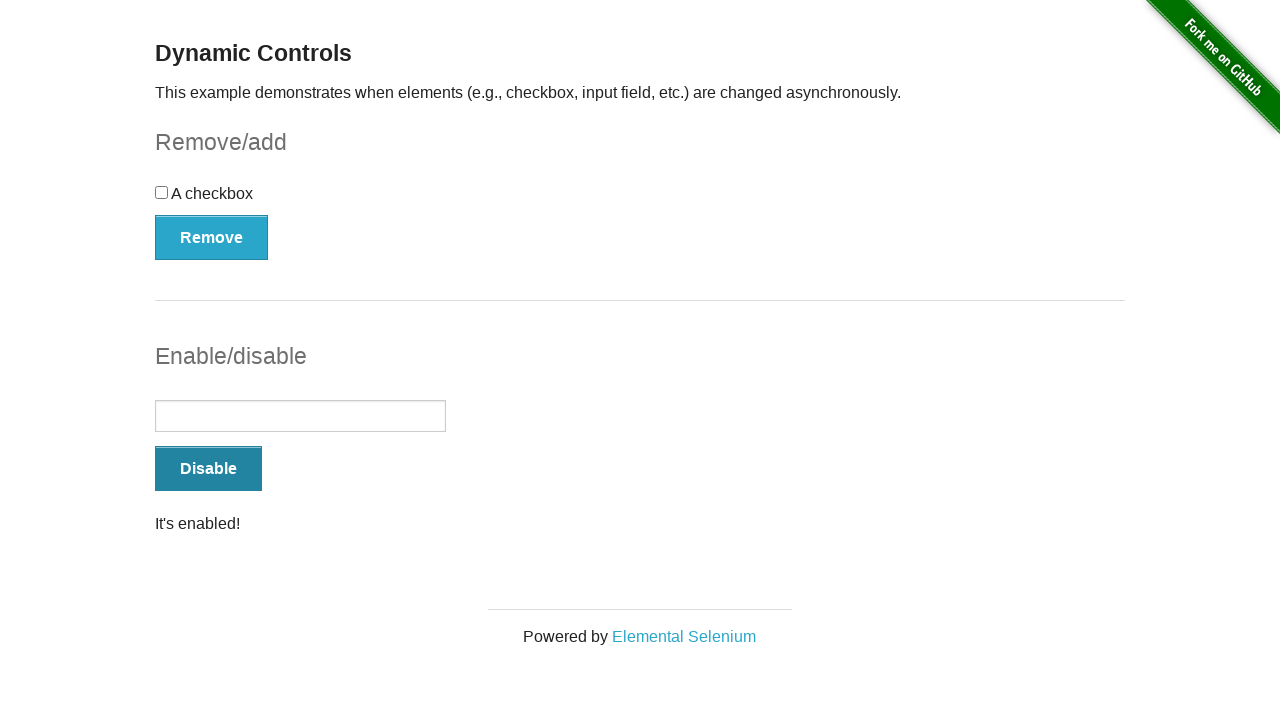